Tests that clicking the "Due" column header in table1 sorts the values in ascending order by verifying each value is less than or equal to the next value.

Starting URL: http://the-internet.herokuapp.com/tables

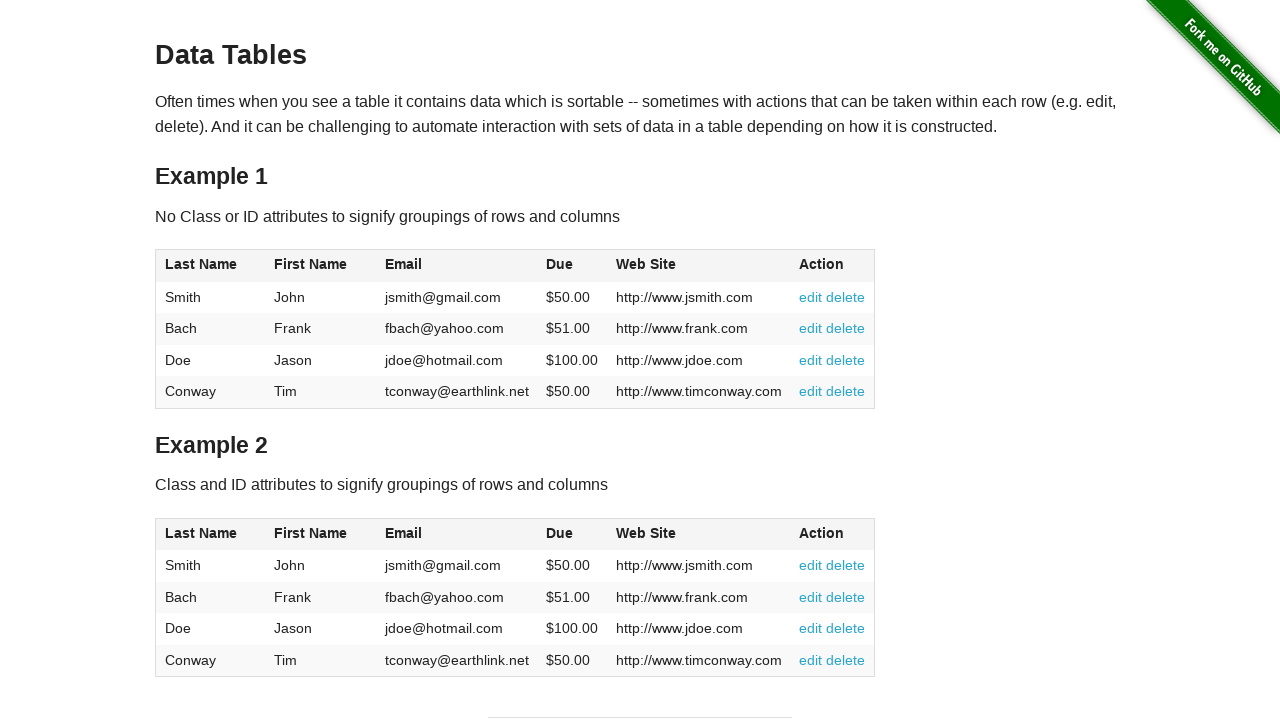

Clicked Due column header (4th column) in table1 to sort ascending at (572, 266) on #table1 thead tr th:nth-of-type(4)
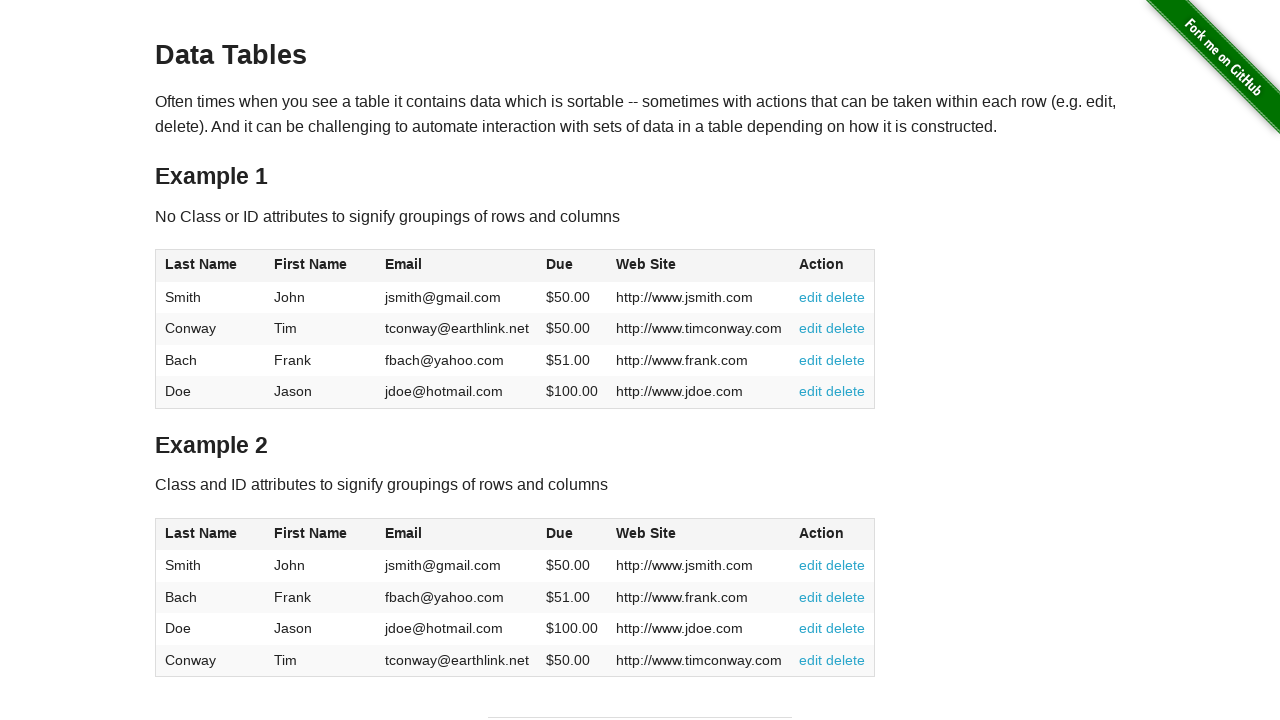

Waited for table1 Due column cells to load
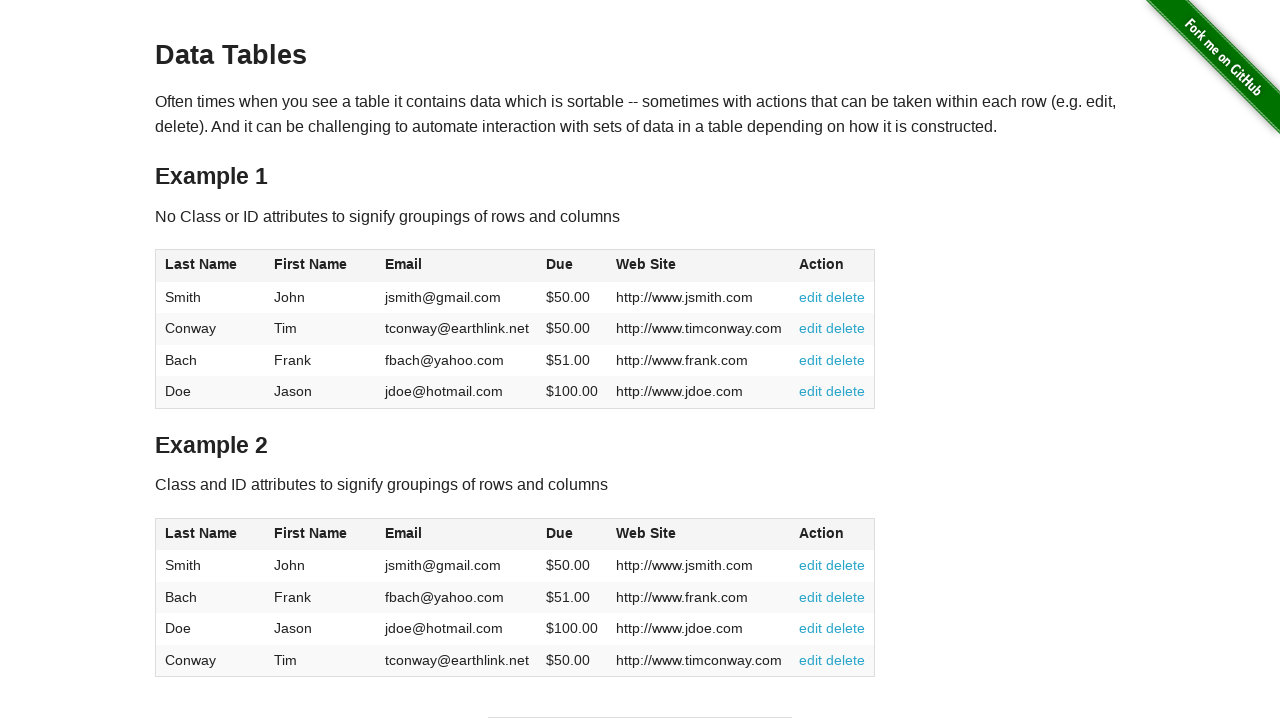

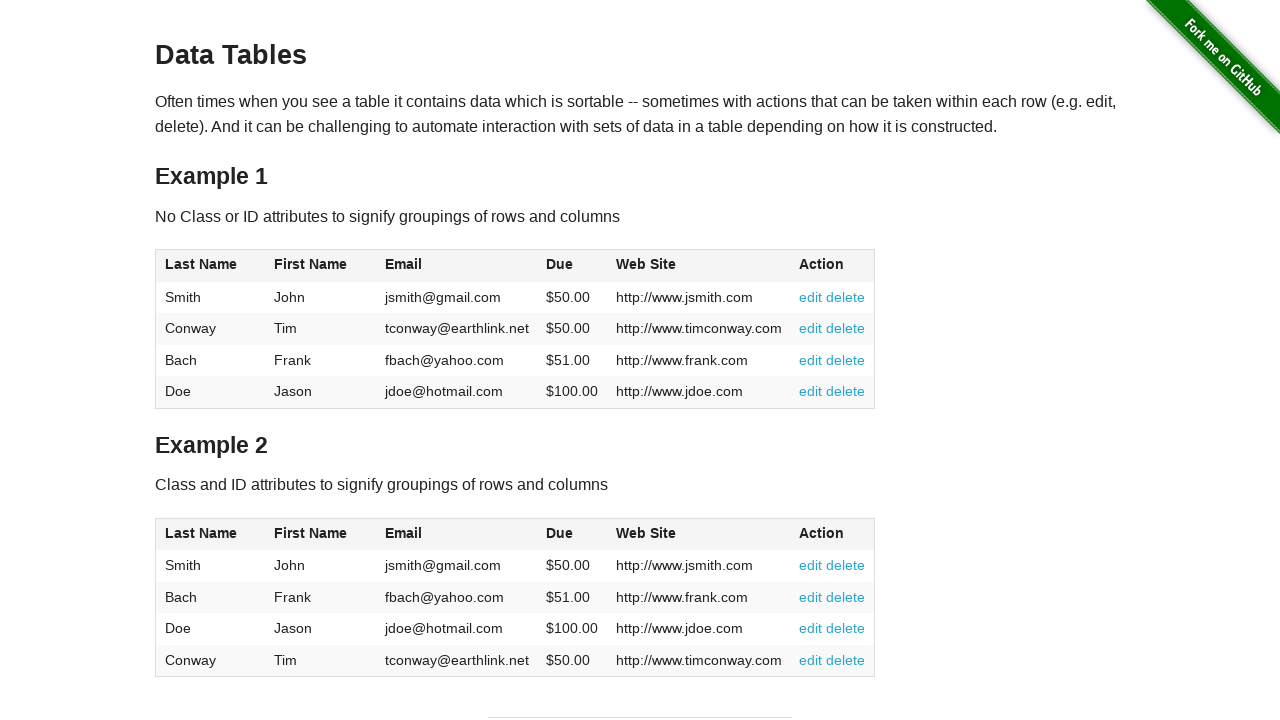